Tests a dynamic pricing page by waiting for the price to reach $100, booking, and then solving a mathematical captcha

Starting URL: http://suninjuly.github.io/explicit_wait2.html

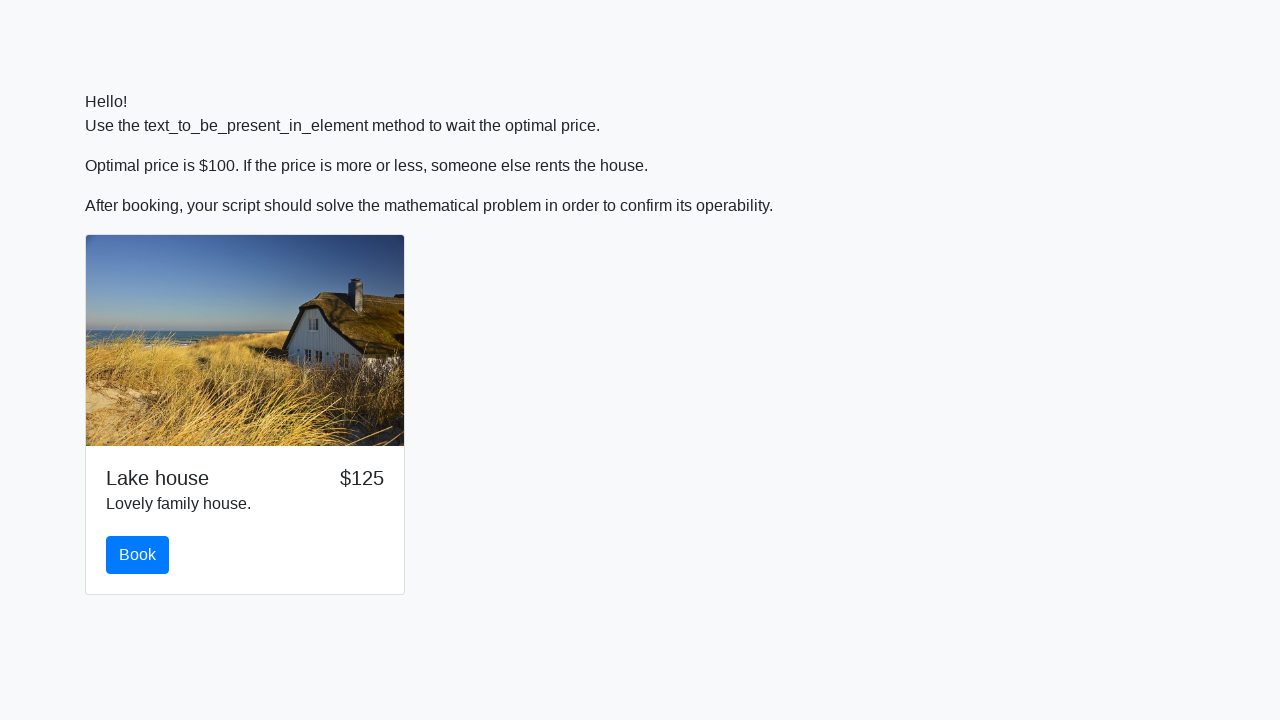

Waited for price to reach $100
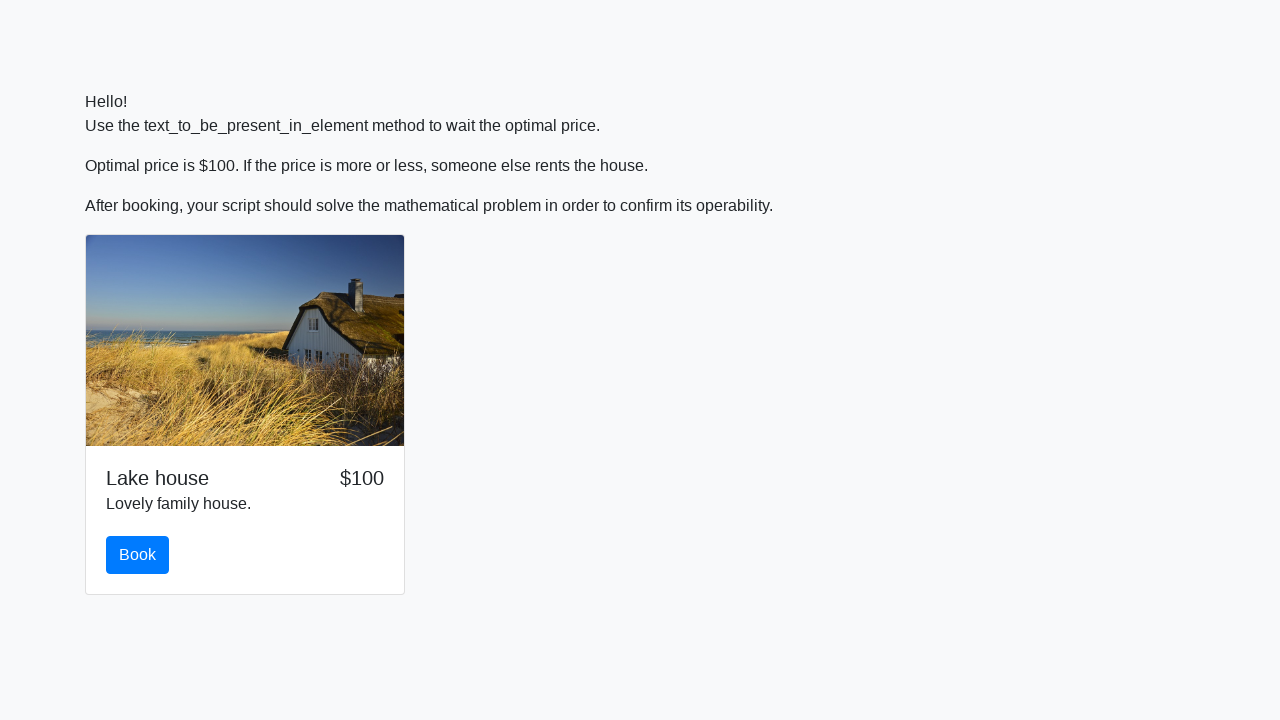

Clicked the book button at (138, 555) on button.btn.btn-primary
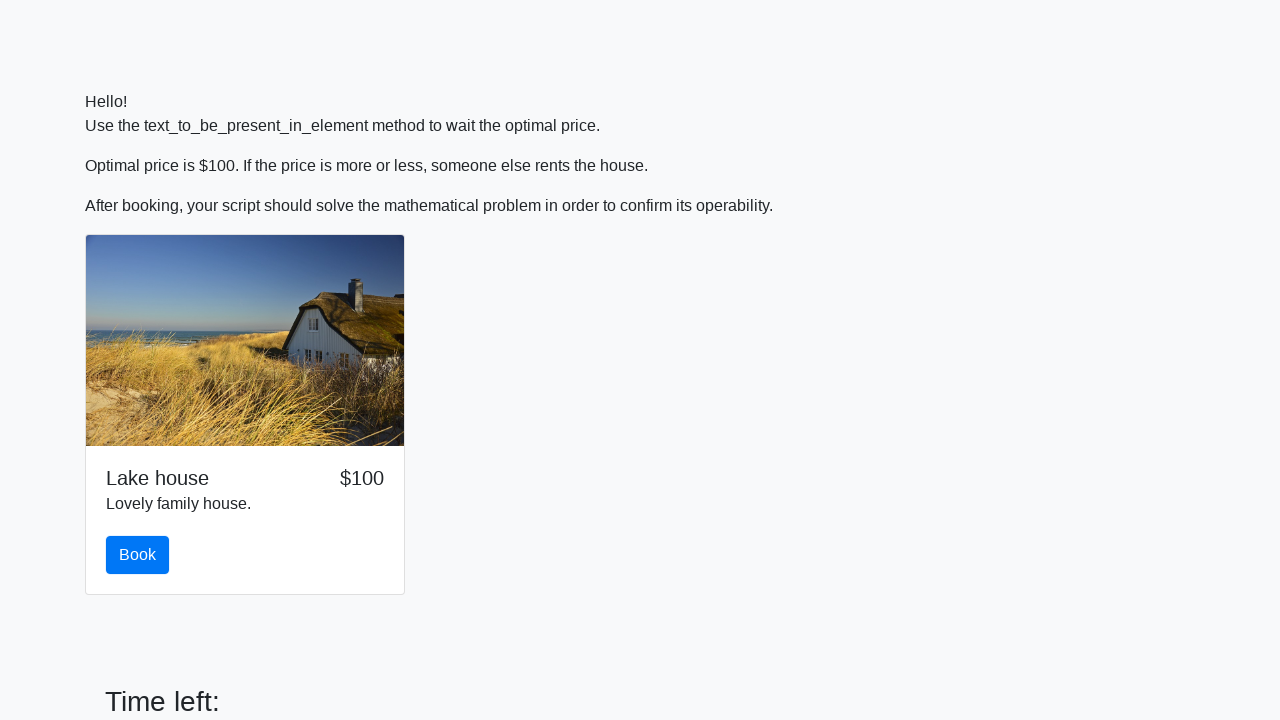

Retrieved the x value for mathematical calculation
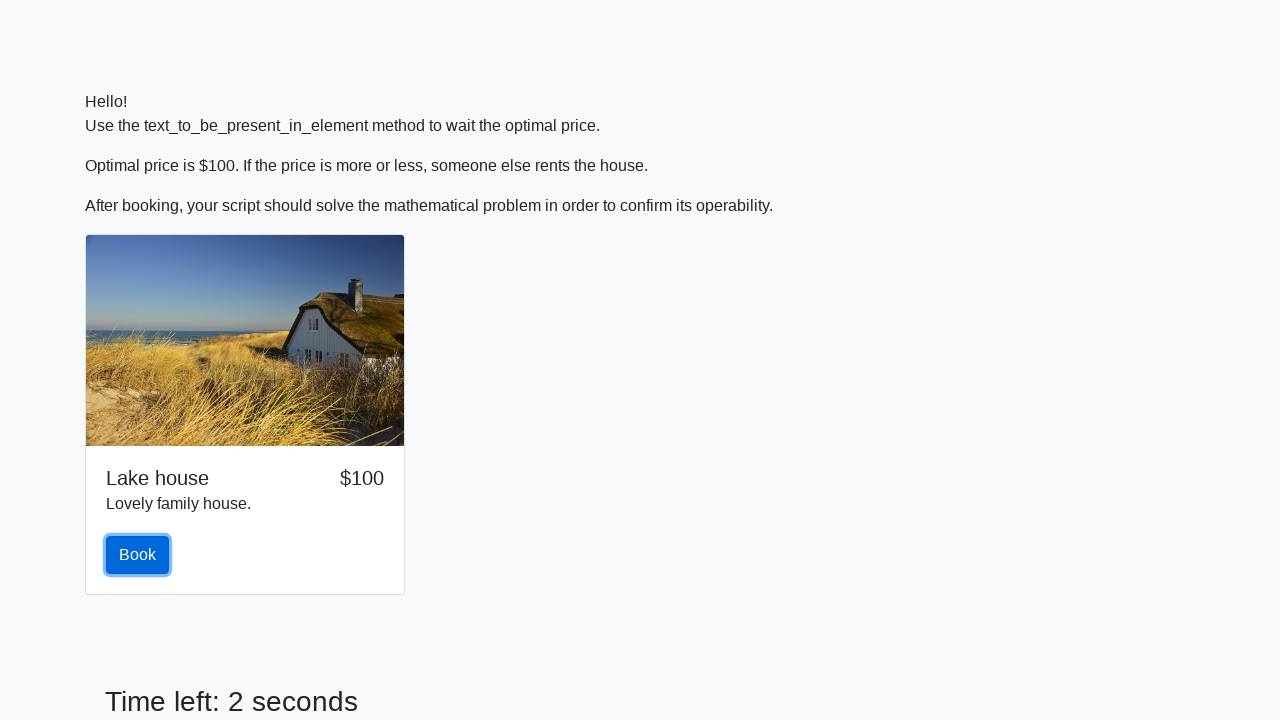

Calculated result using formula: 1.965681238921312
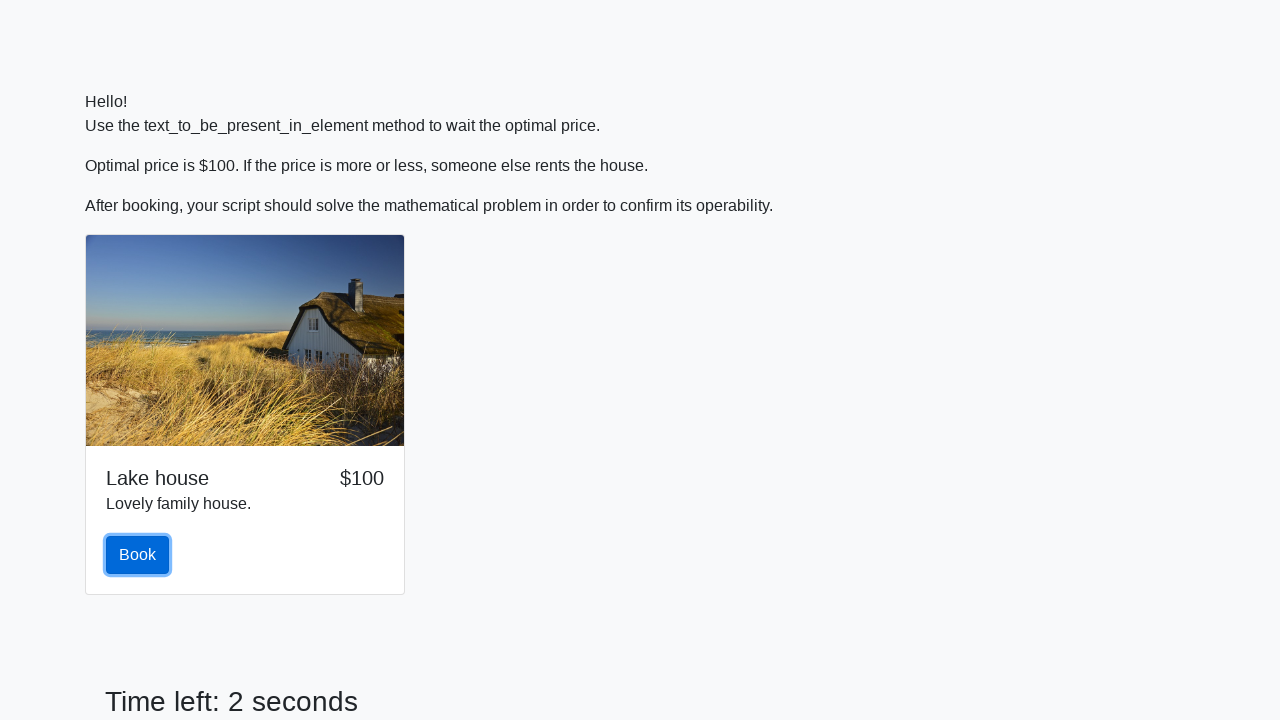

Filled in the captcha answer on #answer
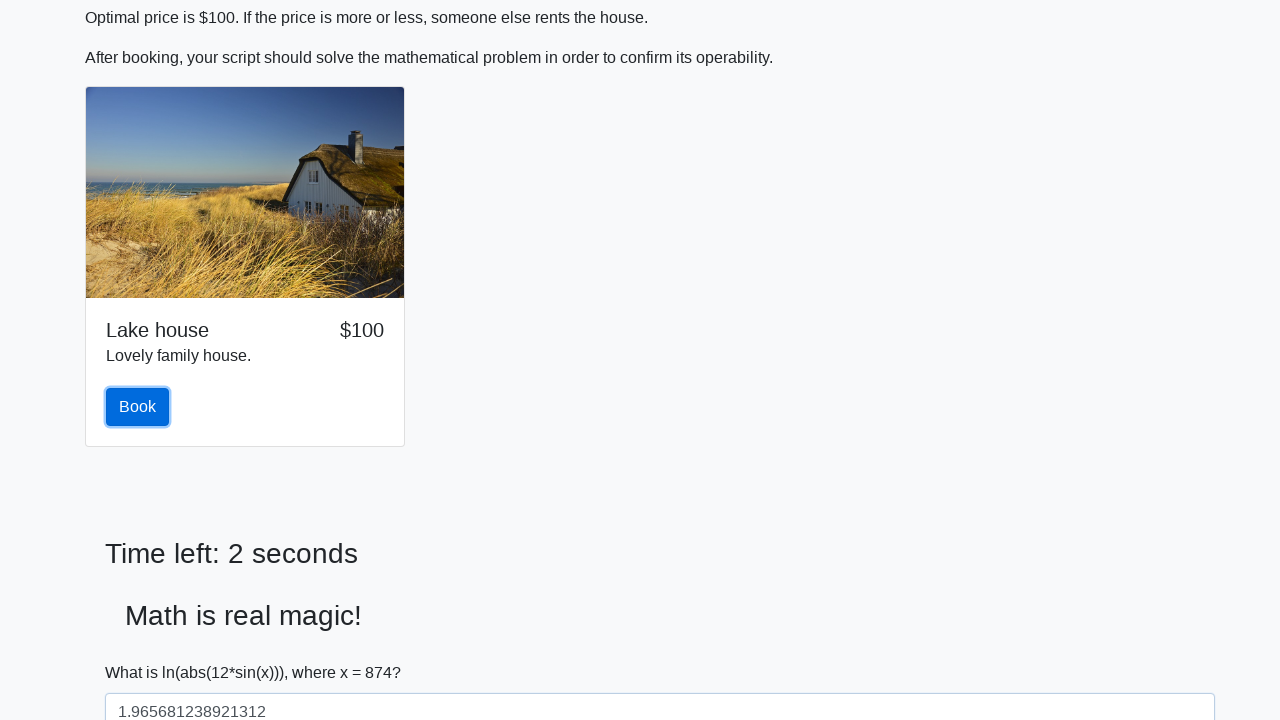

Submitted the captcha solution at (143, 651) on #solve
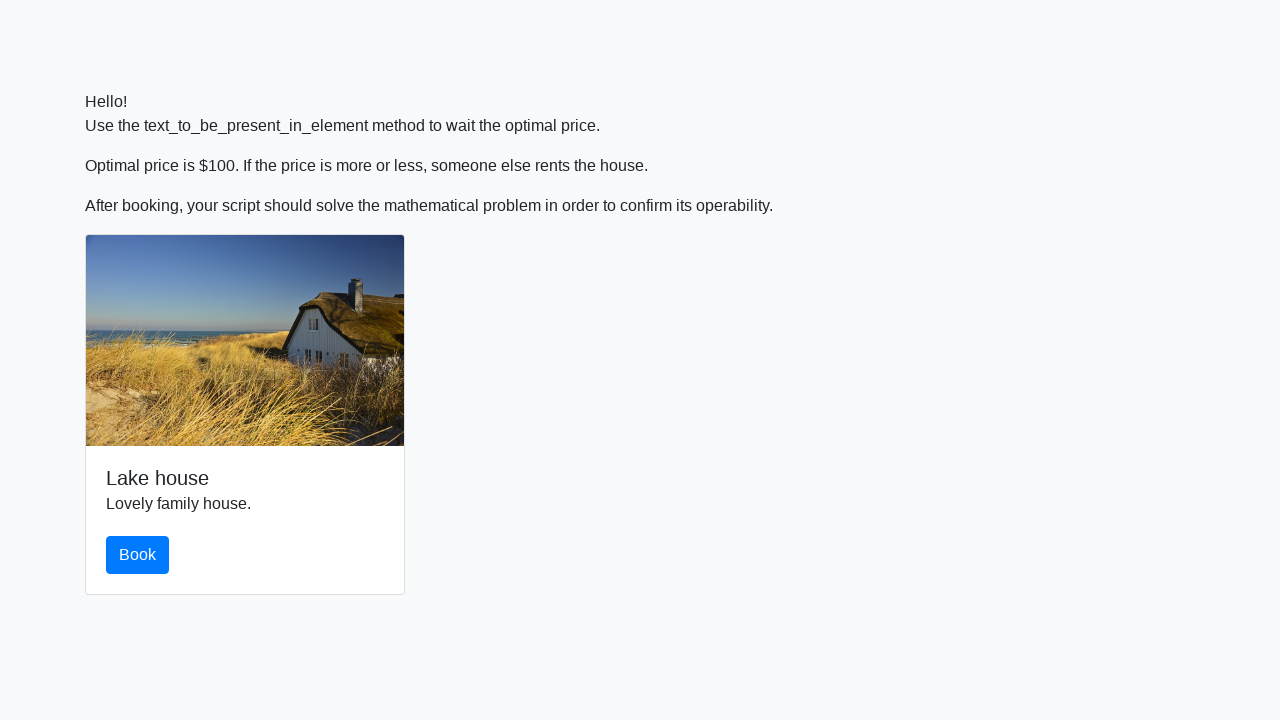

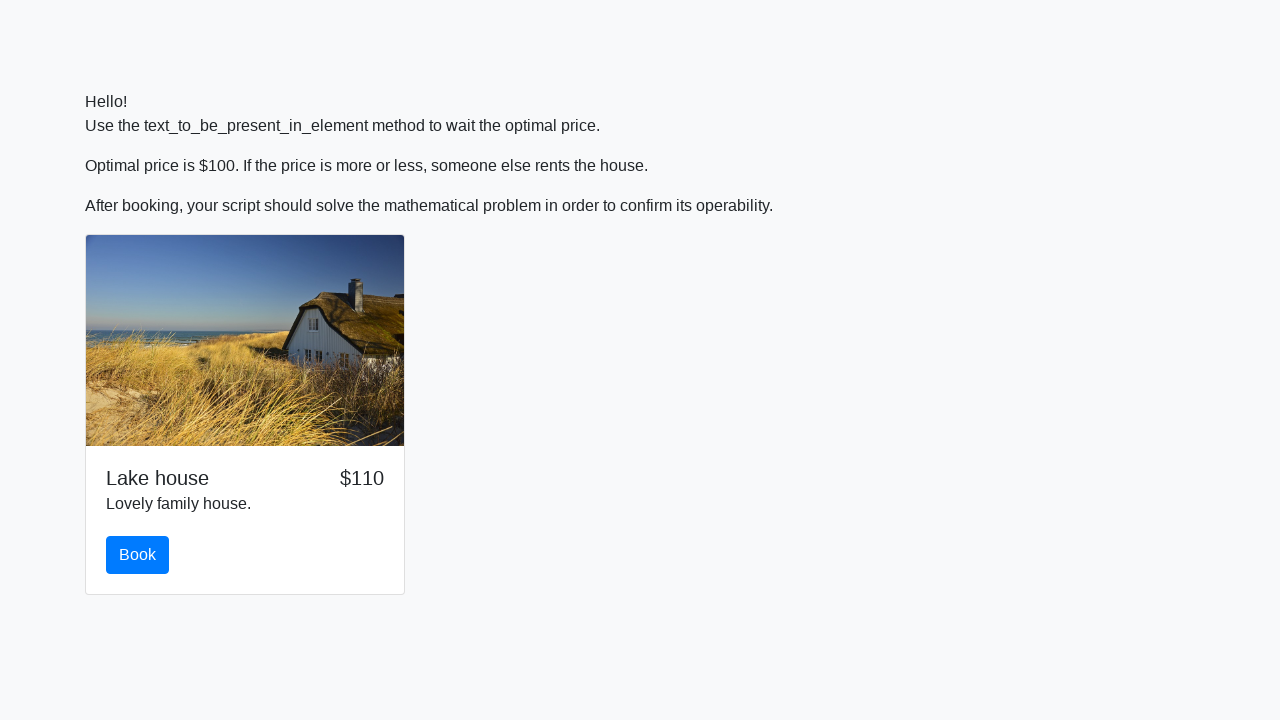